Tests checkbox selection by checking if option3 checkbox is selected, and if not, clicking to select it

Starting URL: https://rahulshettyacademy.com/AutomationPractice/

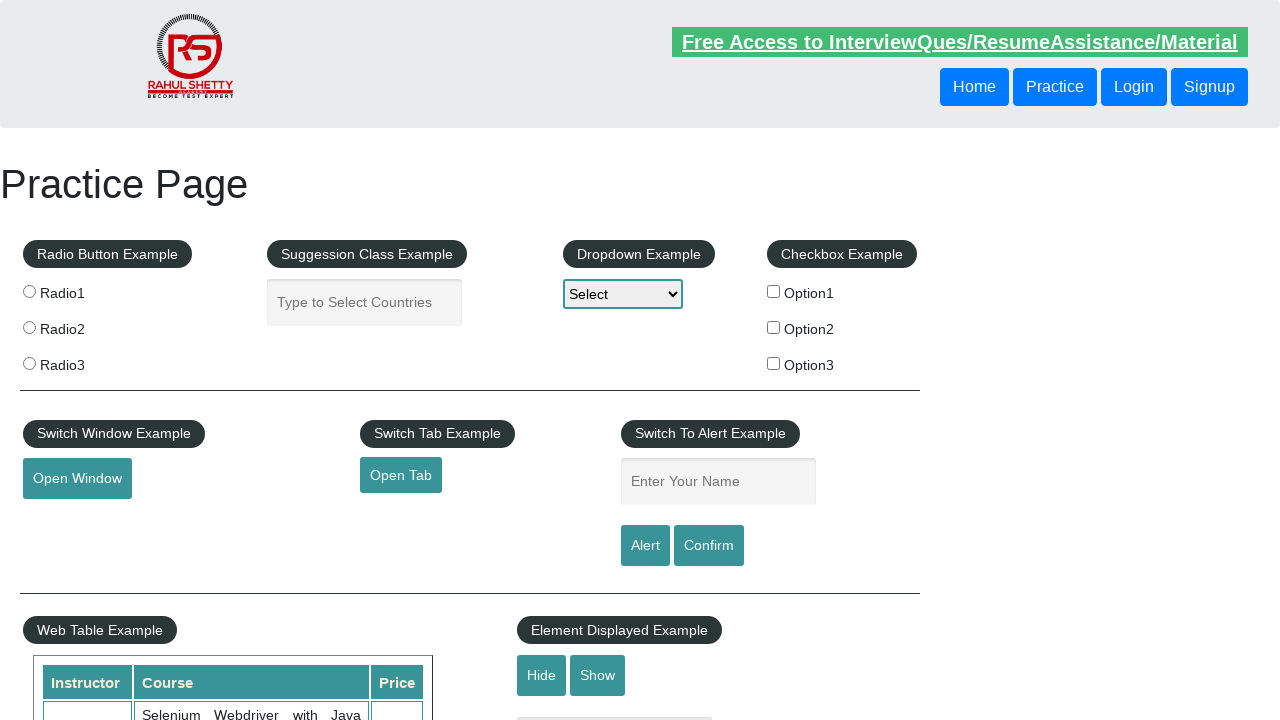

Located option3 checkbox element
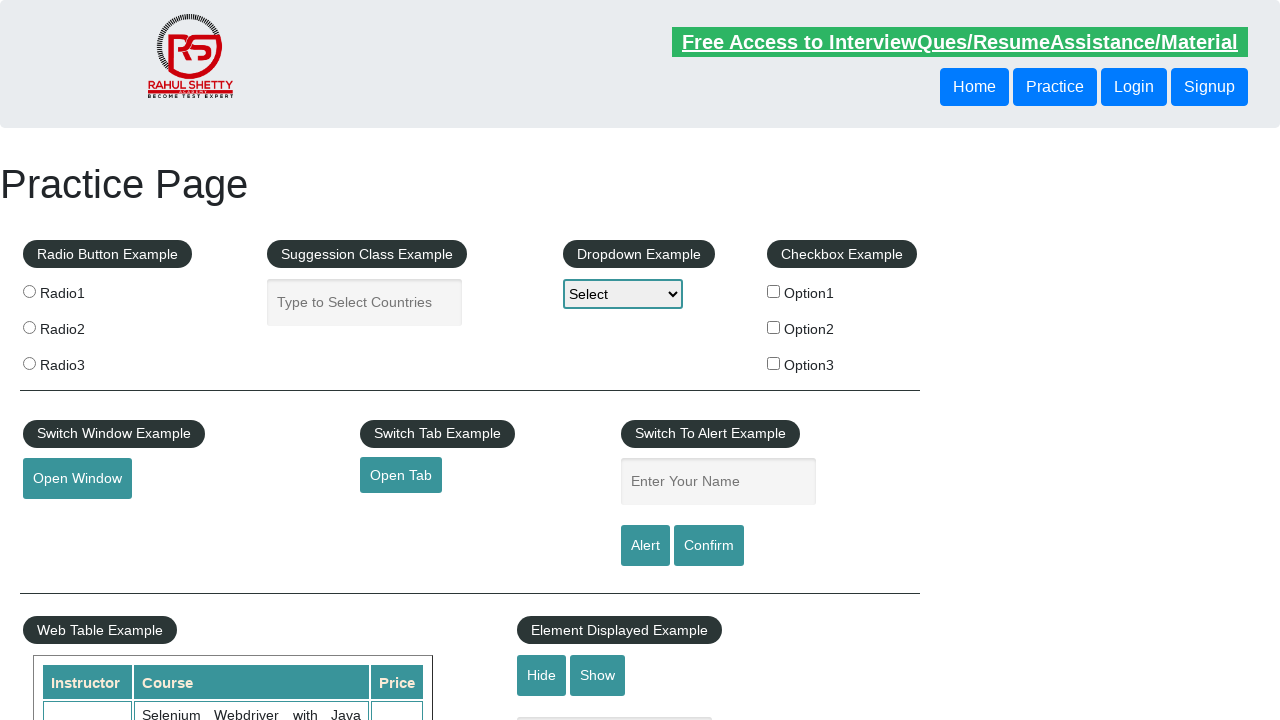

Checked that option3 checkbox is not selected
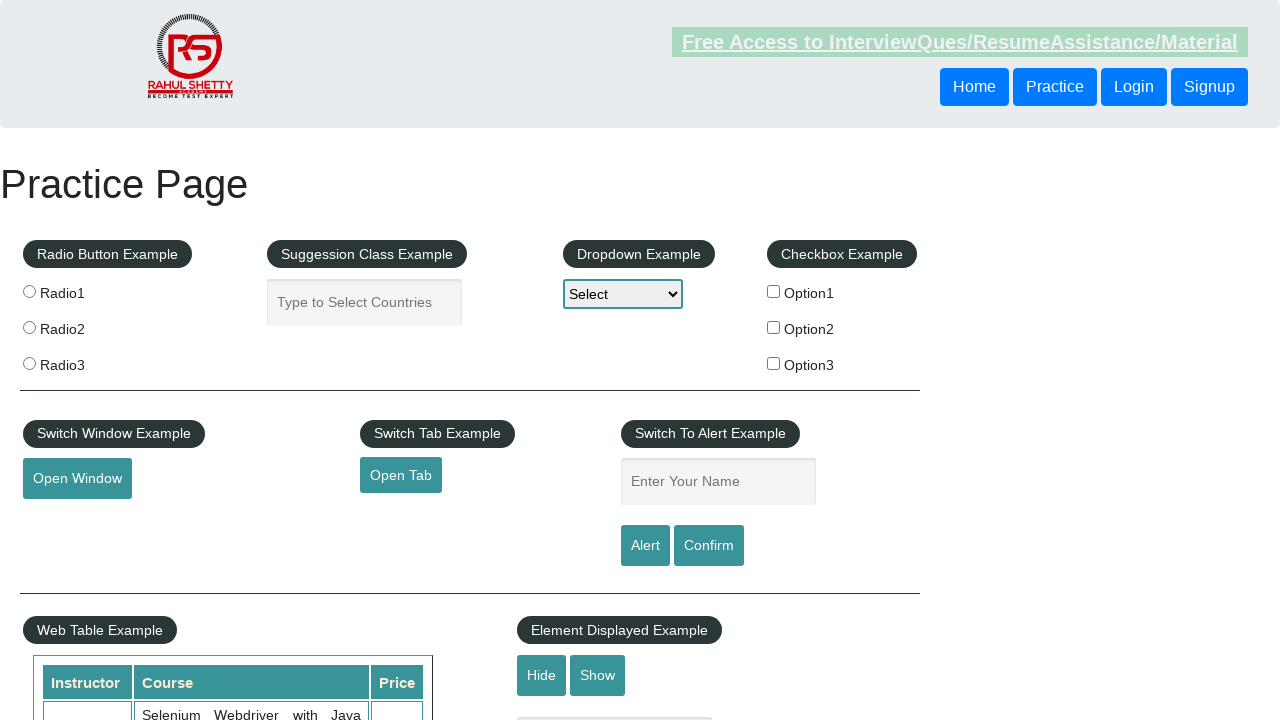

Clicked option3 checkbox to select it at (774, 363) on input[value='option3']
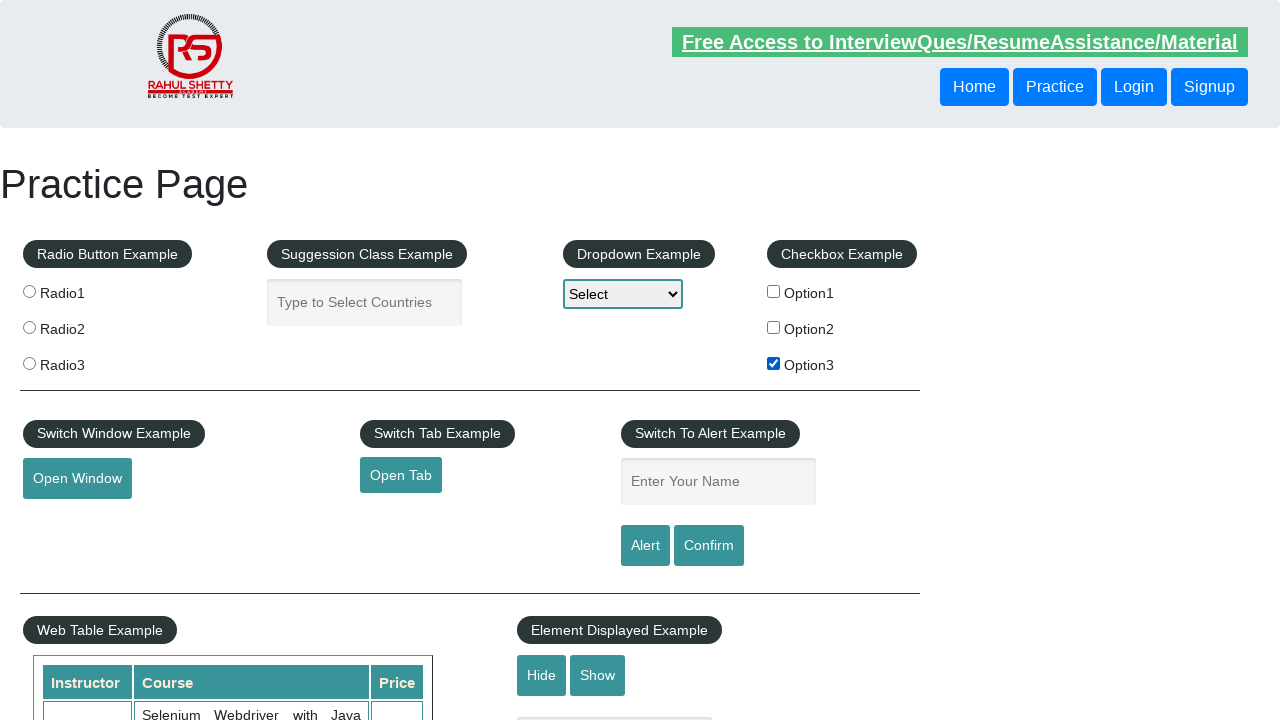

Waited 1000ms to verify checkbox selection
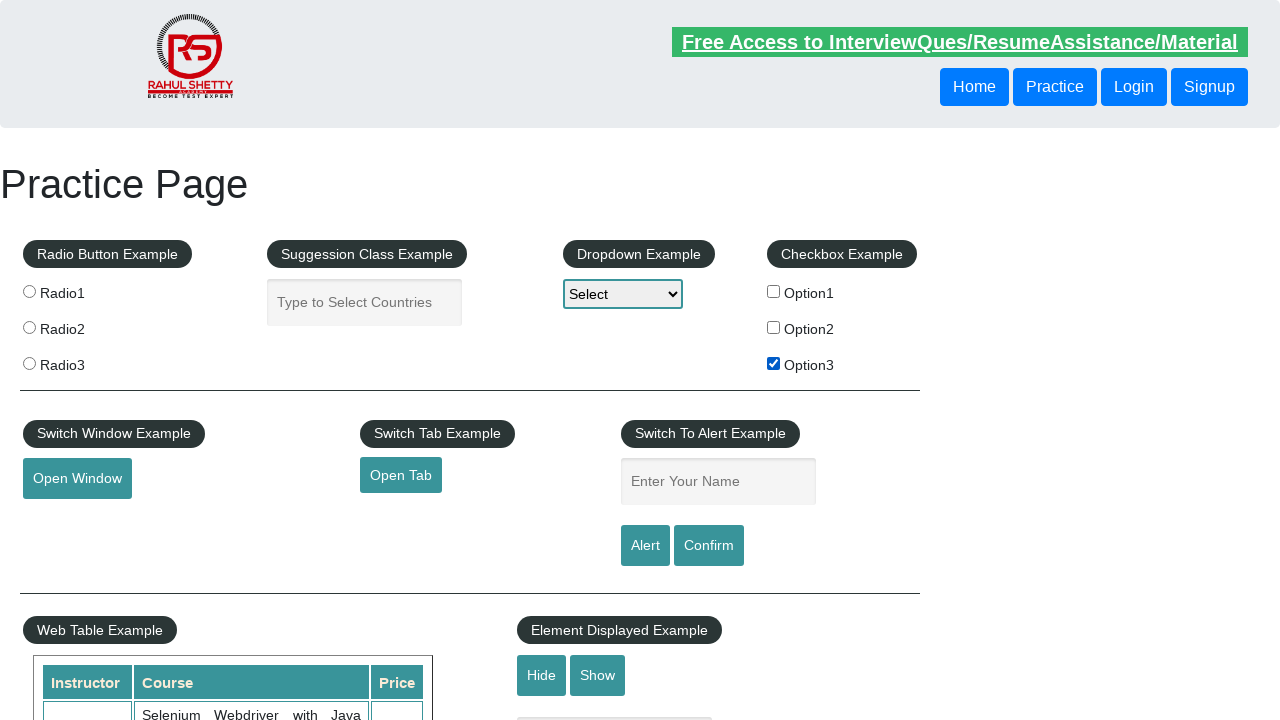

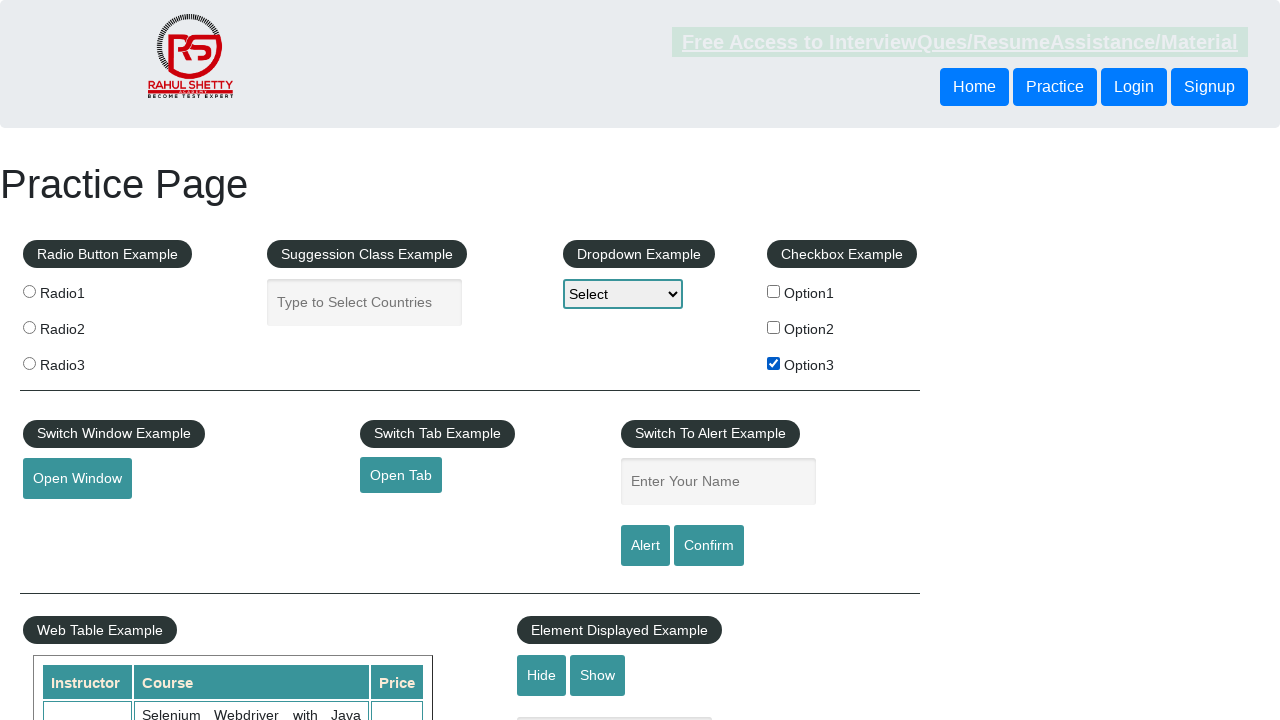